Tests a loading images page by waiting for images to load and verifying the presence of specific image elements

Starting URL: https://bonigarcia.dev/selenium-webdriver-java/loading-images.html

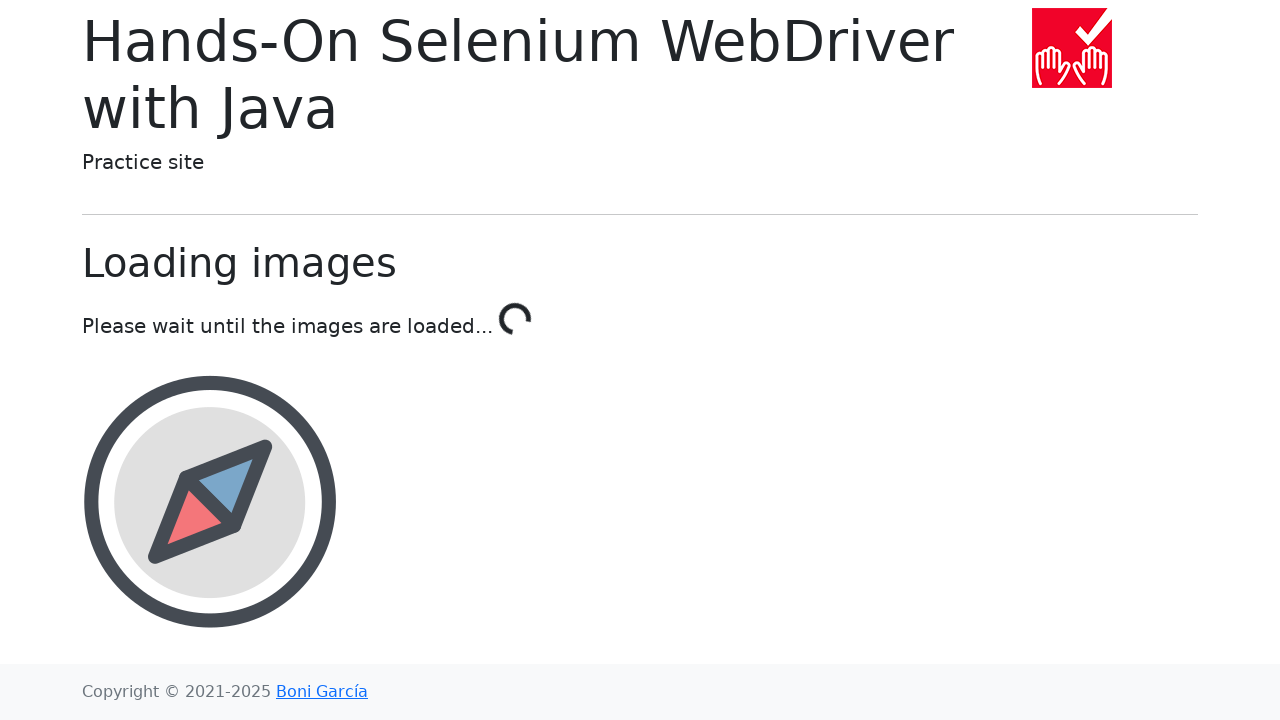

Waited for landscape image to load
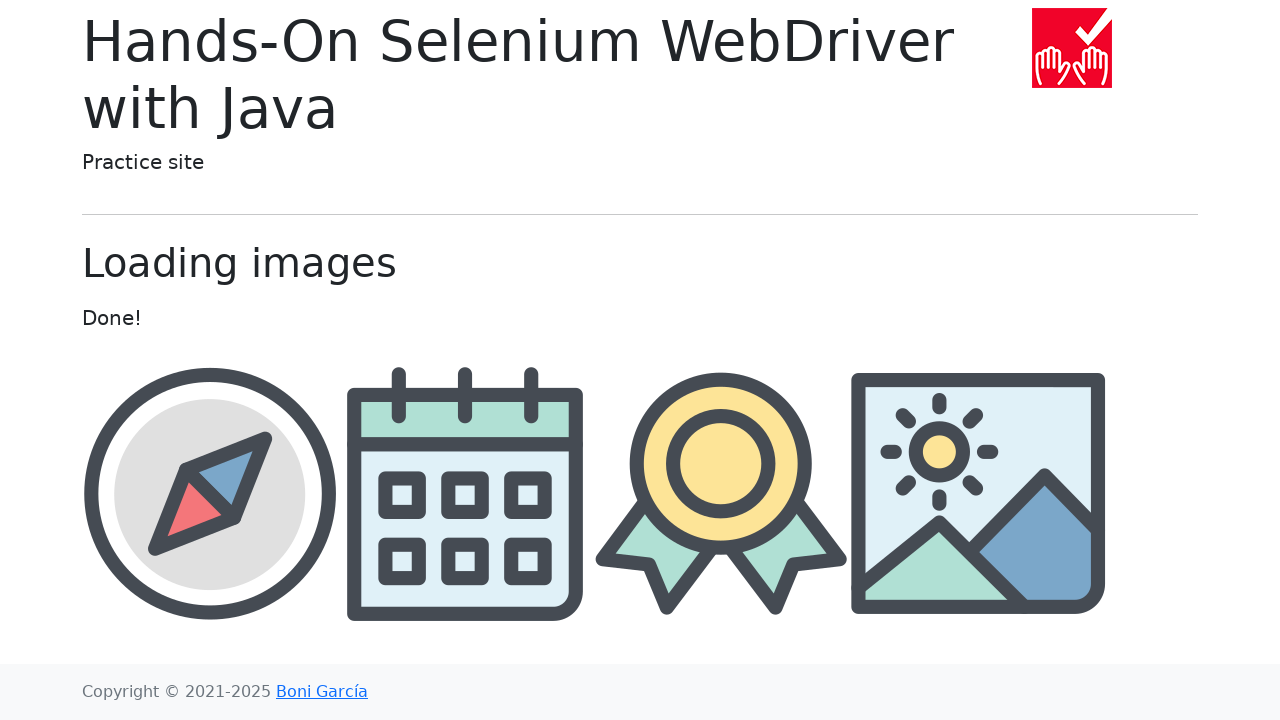

Verified award image is present
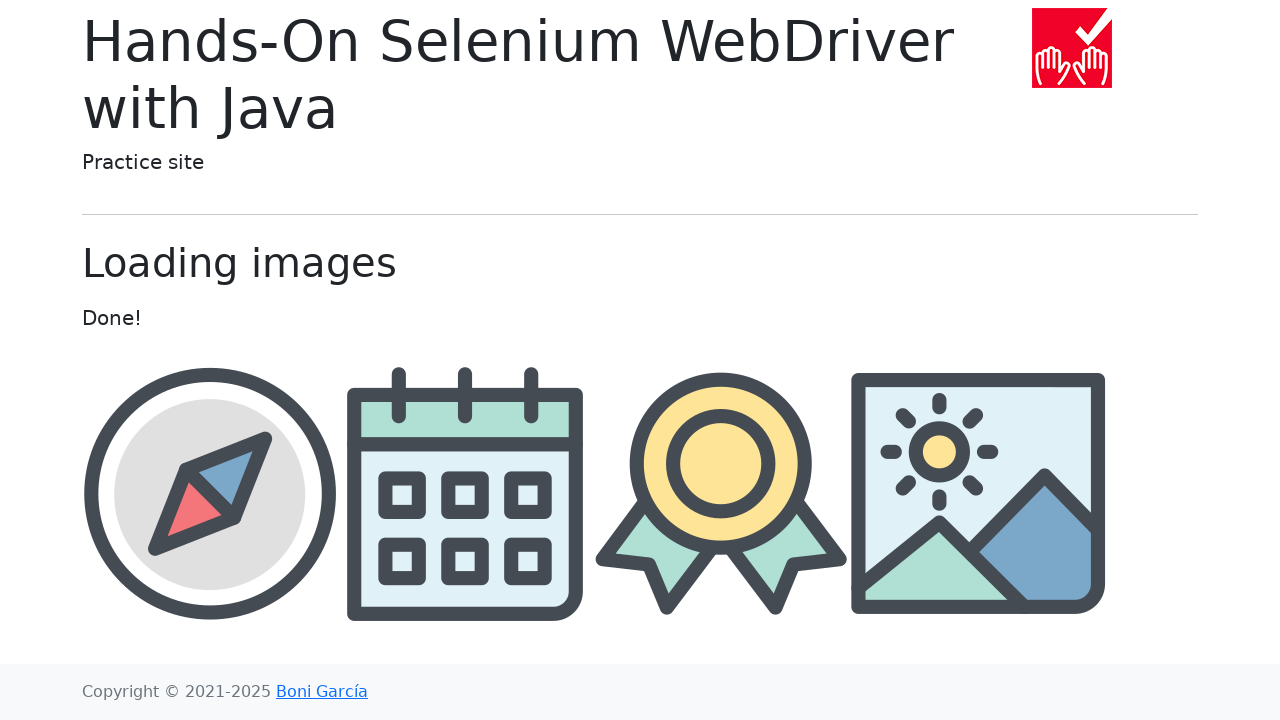

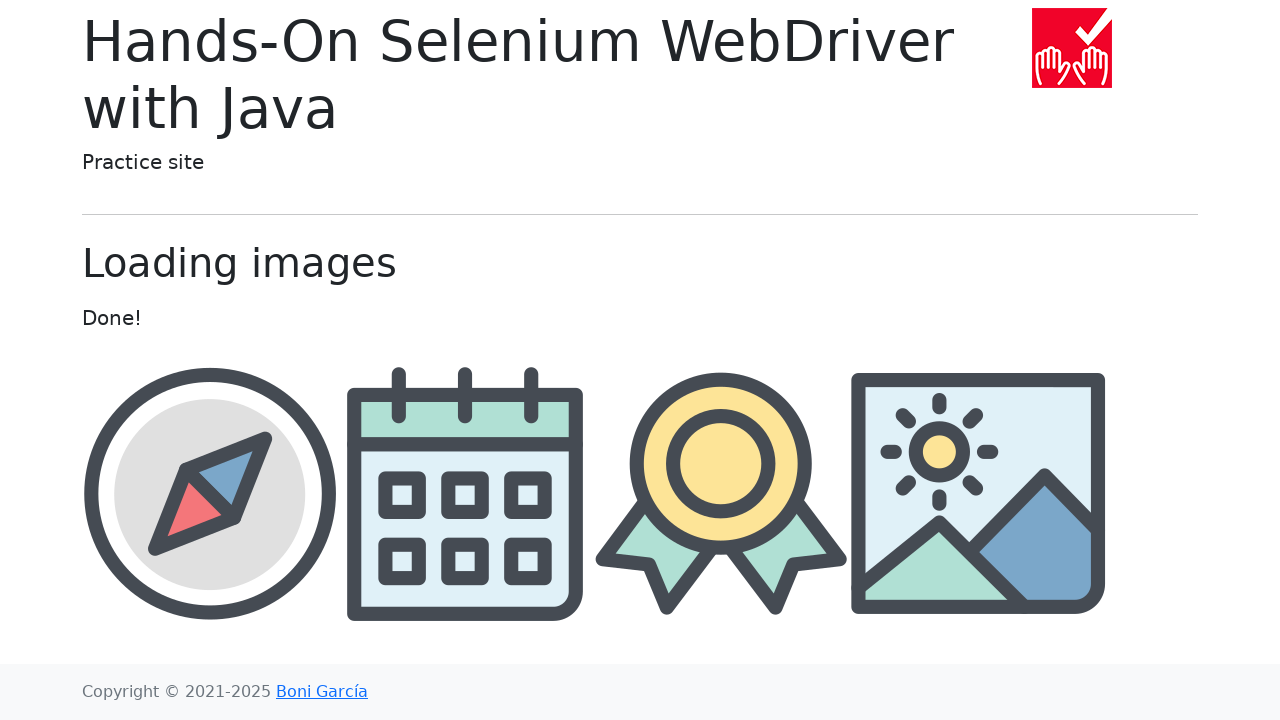